Navigates to the Automation Practice page and verifies that footer links are present and clickable by checking their visibility and href attributes.

Starting URL: https://rahulshettyacademy.com/AutomationPractice/

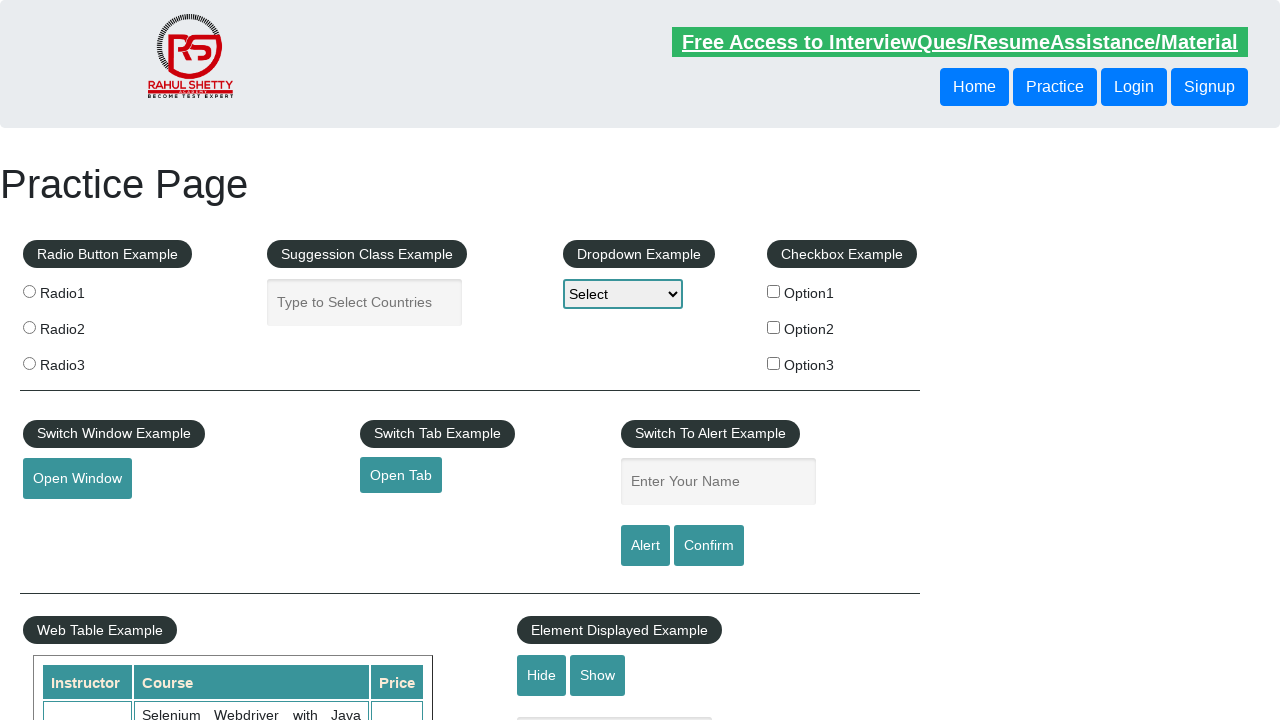

Page DOM content loaded on Automation Practice page
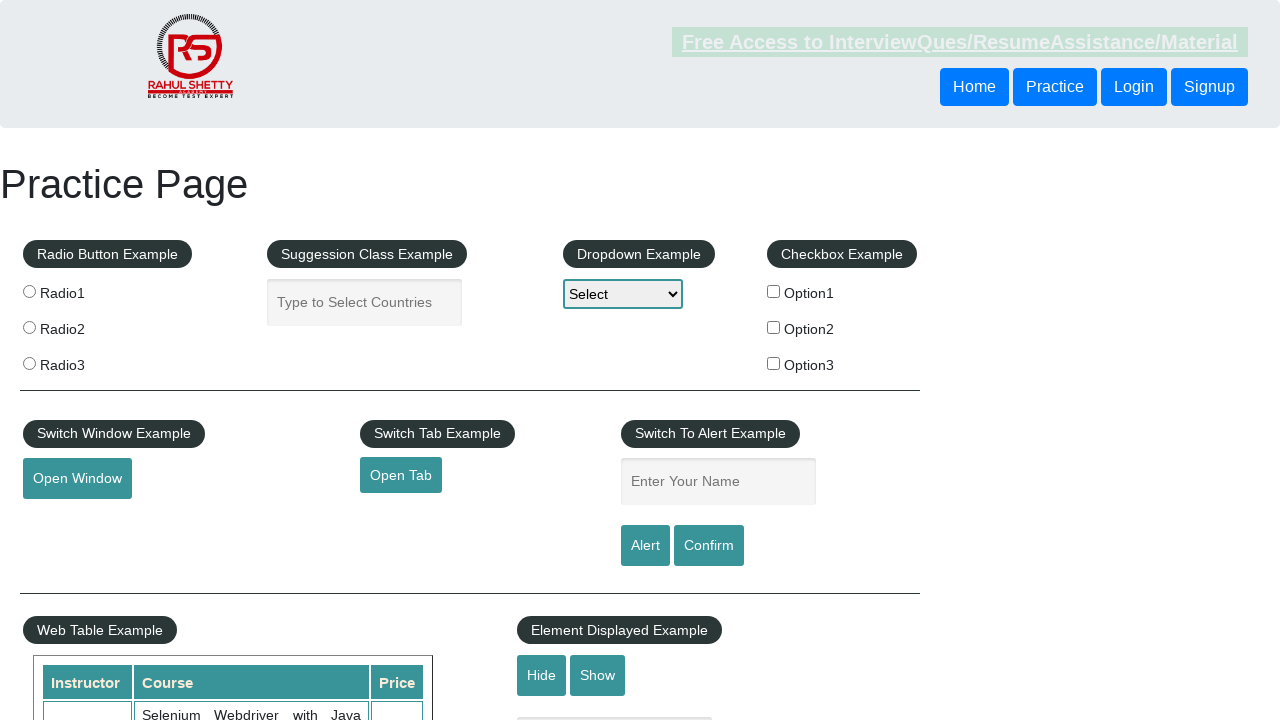

Footer links selector found and ready
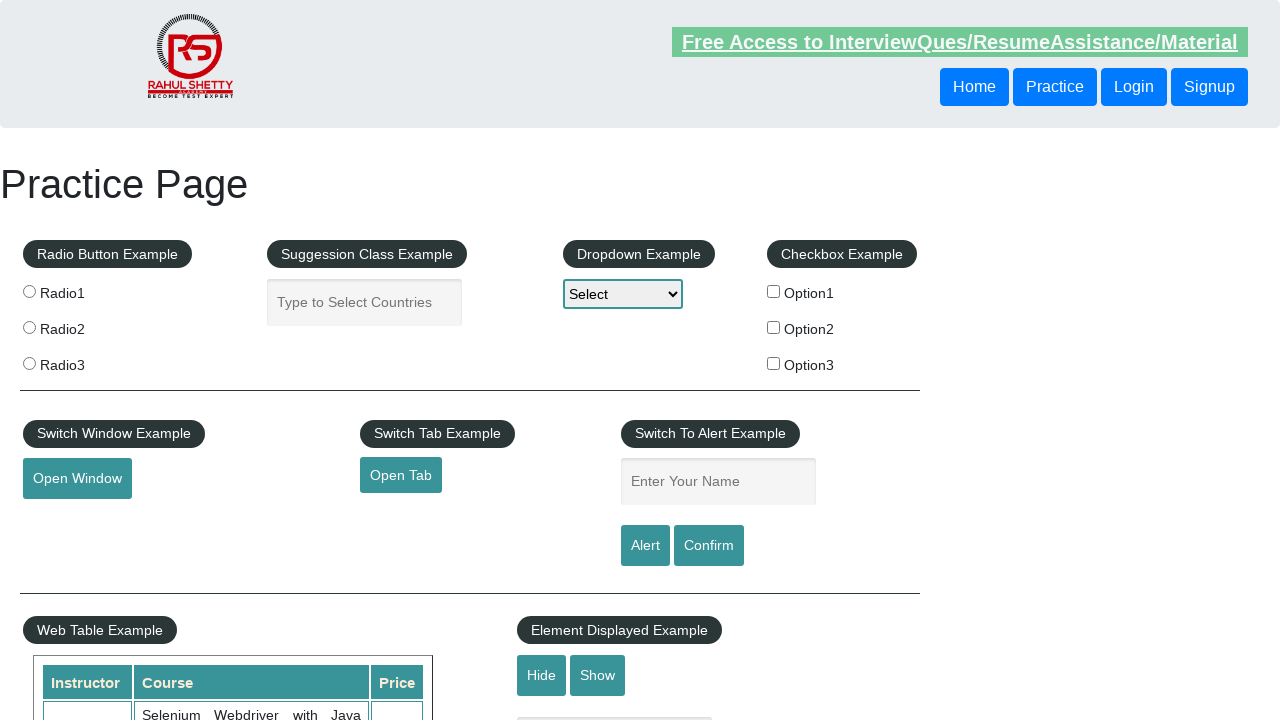

Located all footer links on the page
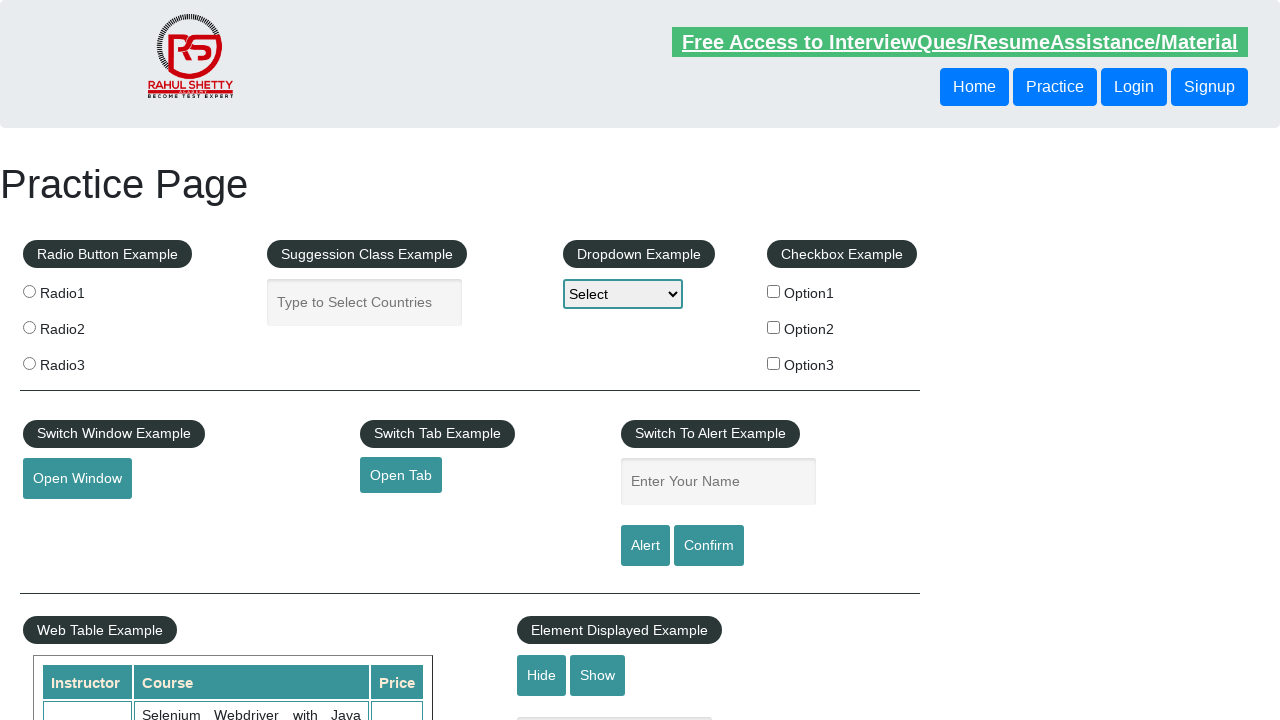

Counted 20 footer links
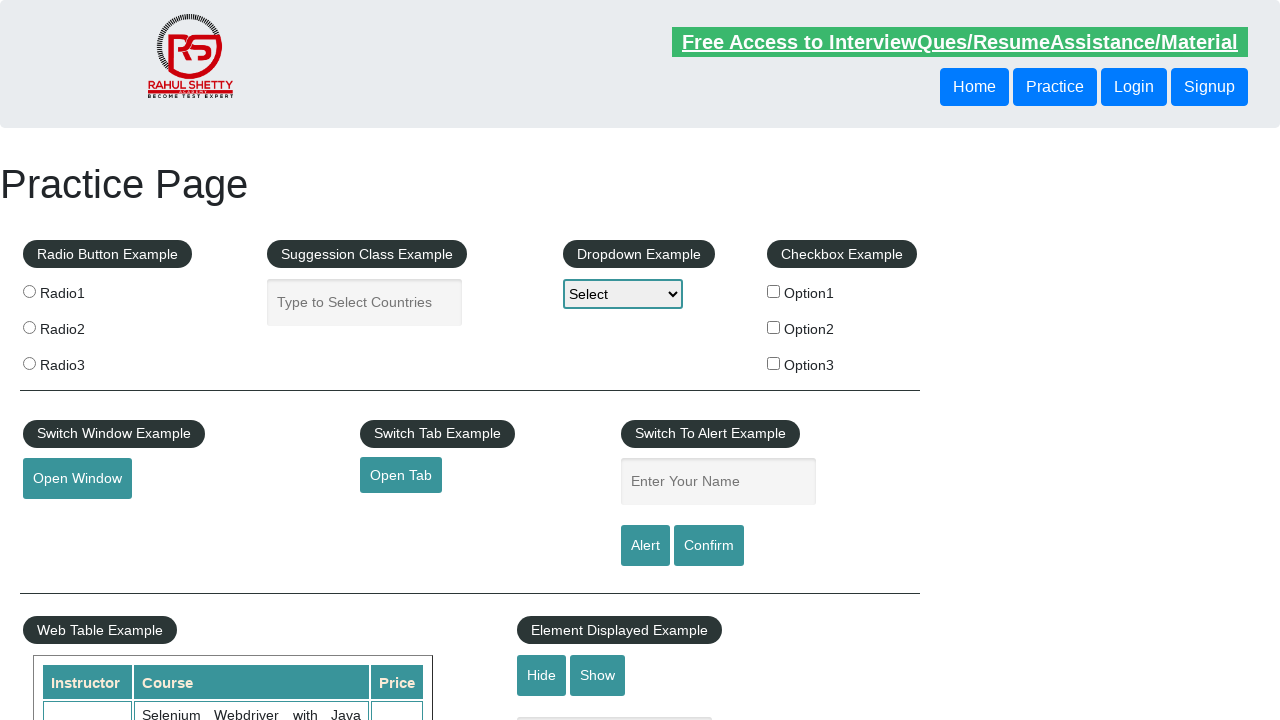

Verified that 20 footer links are present
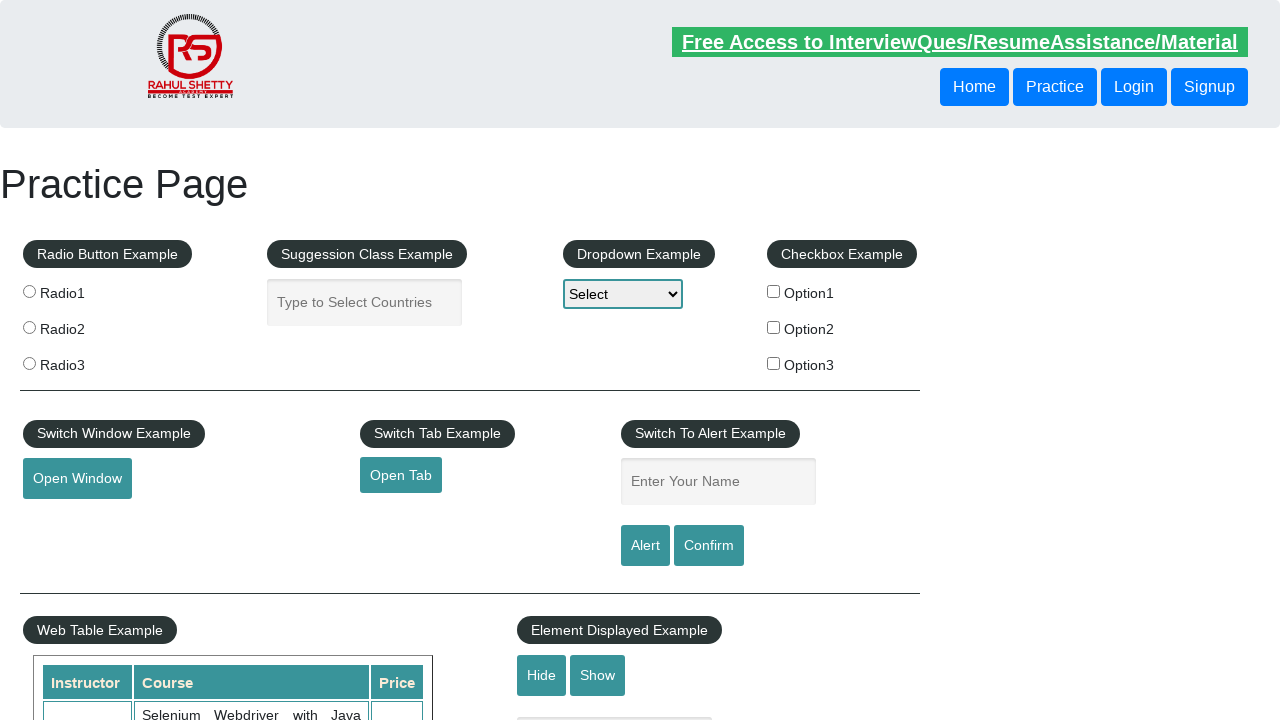

Clicked the first footer link at (157, 482) on li.gf-li a >> nth=0
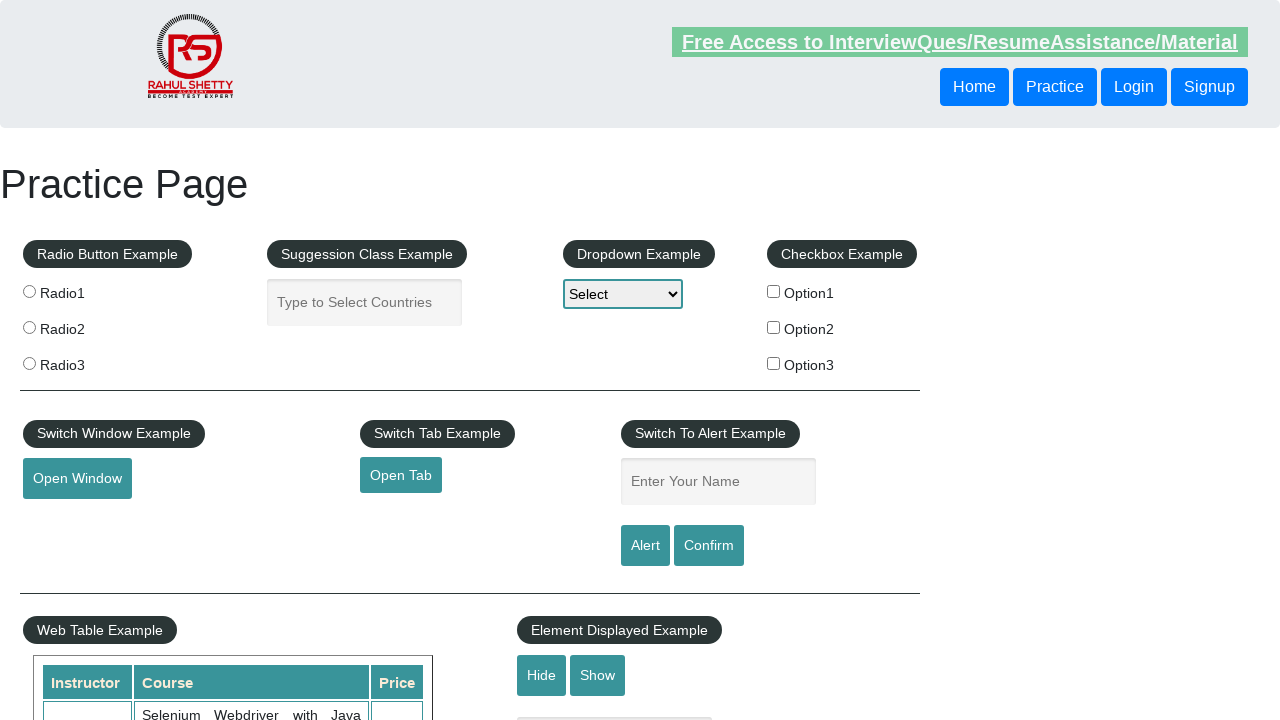

Page load completed after clicking footer link
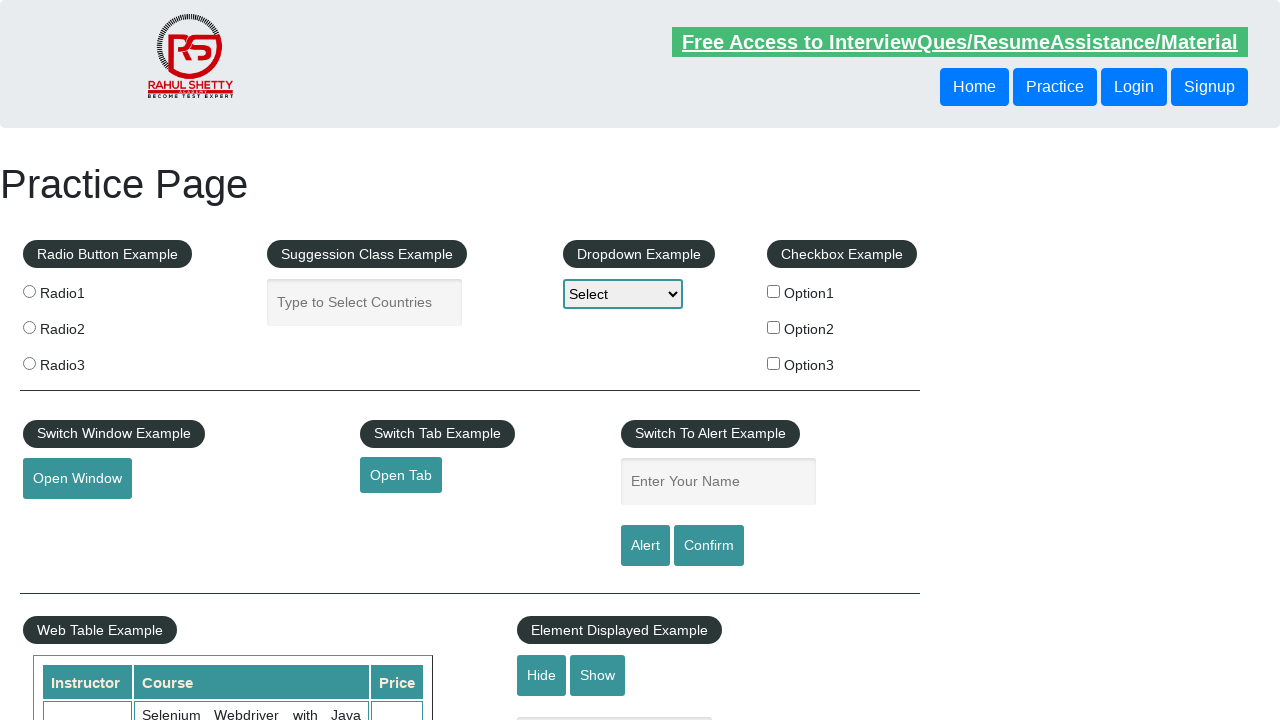

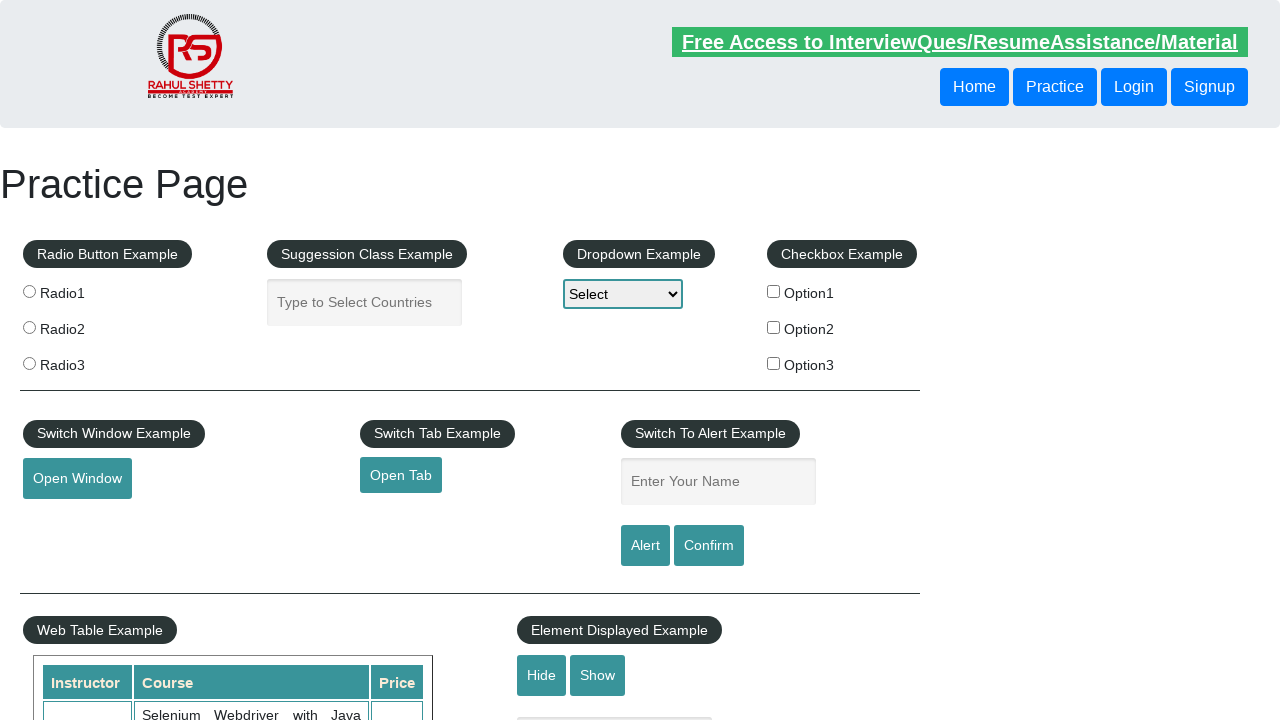